Tests a registration form by filling in first name, last name, and email fields, then submitting and verifying the success message

Starting URL: http://suninjuly.github.io/registration1.html

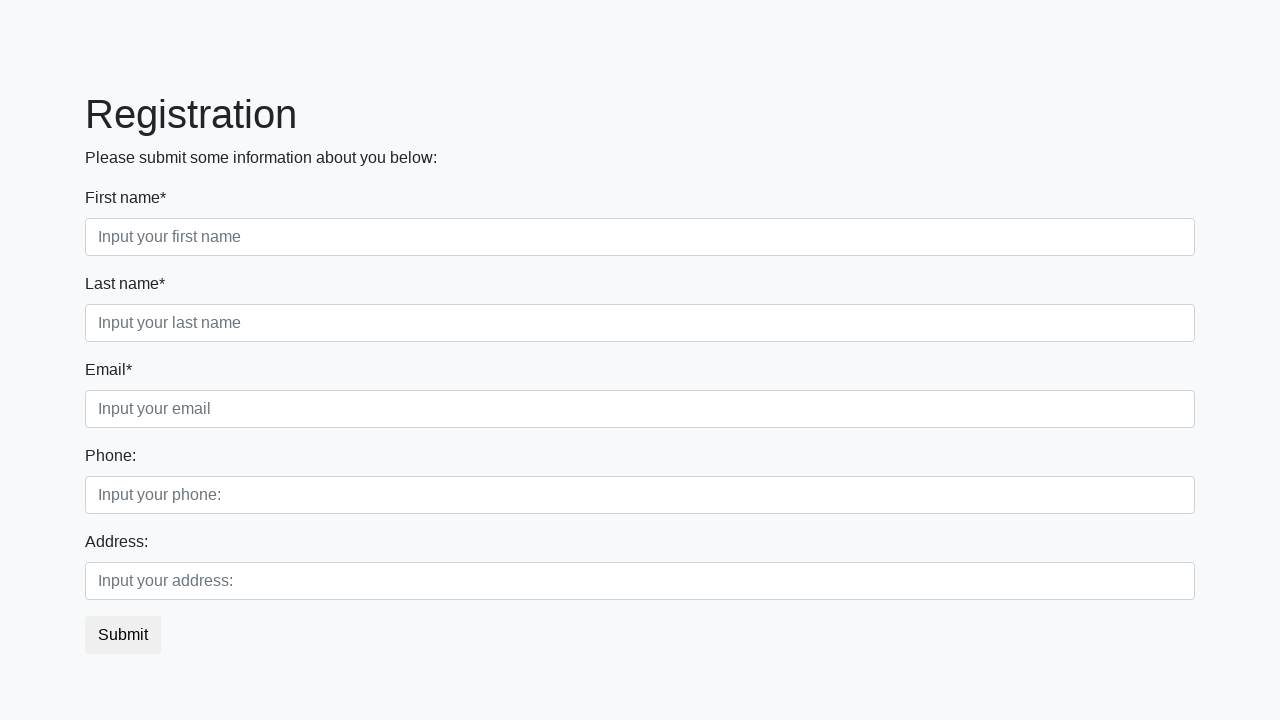

Filled first name field with 'Test First Name' on input.first[placeholder='Input your first name']
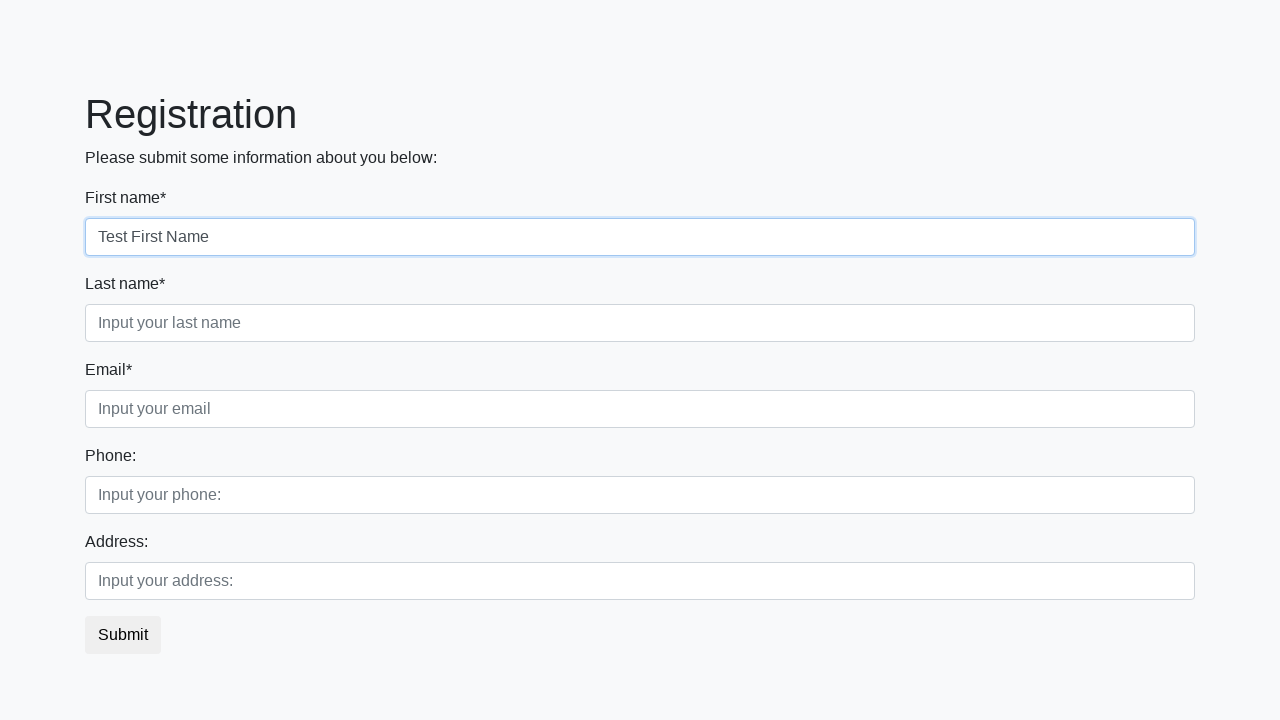

Filled last name field with 'Test Last Name' on input.second[placeholder='Input your last name']
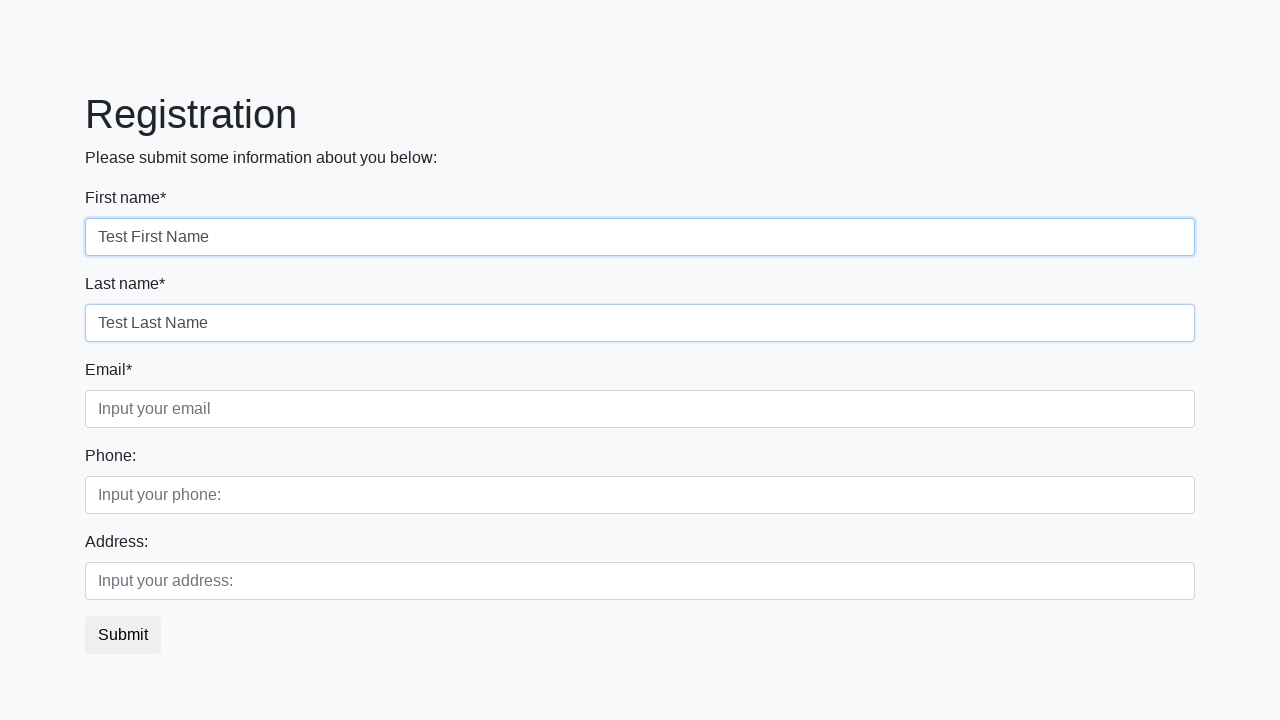

Filled email field with 'testuser@example.com' on input.third[placeholder='Input your email']
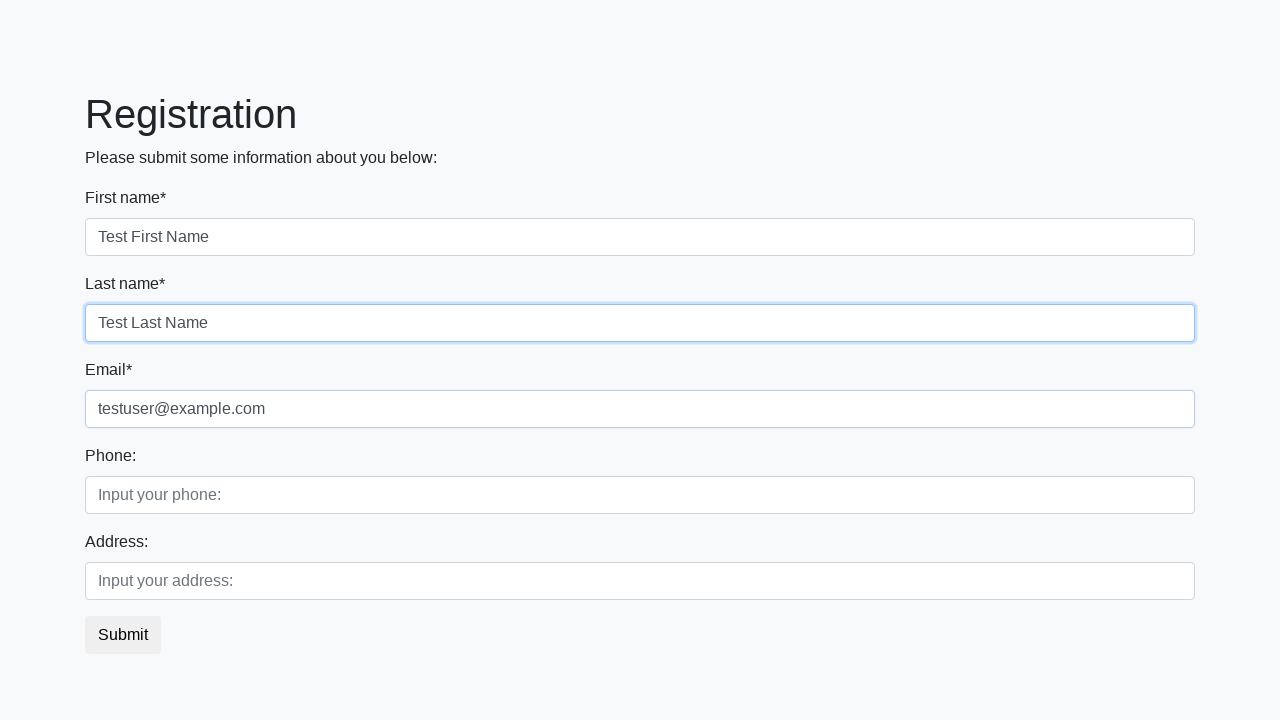

Clicked submit button to register at (123, 635) on .btn.btn-default
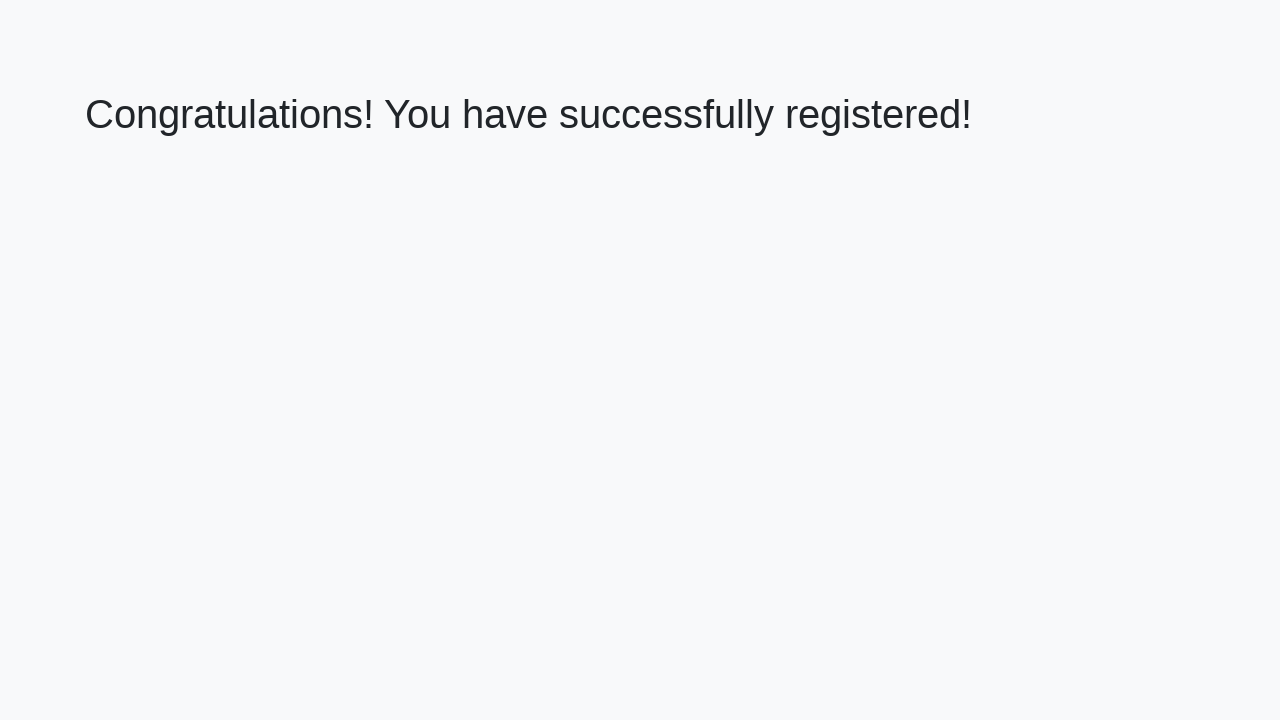

Success message heading loaded
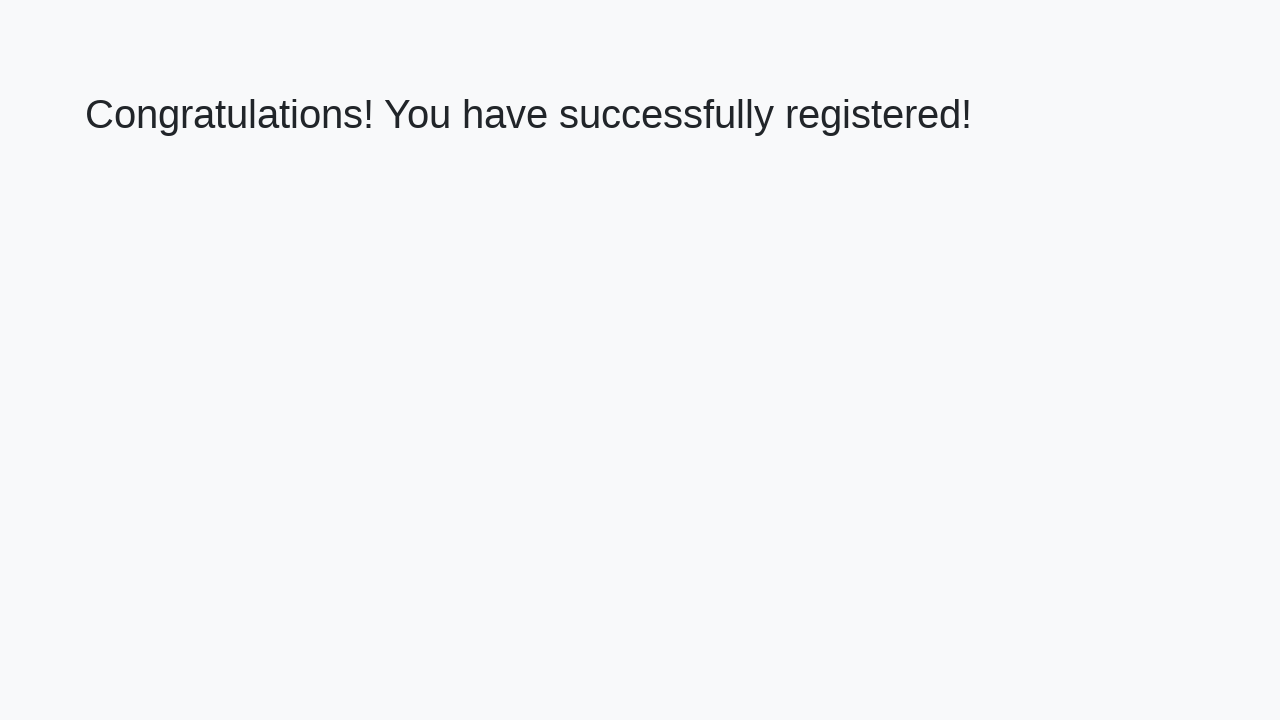

Verified success message: 'Congratulations! You have successfully registered!'
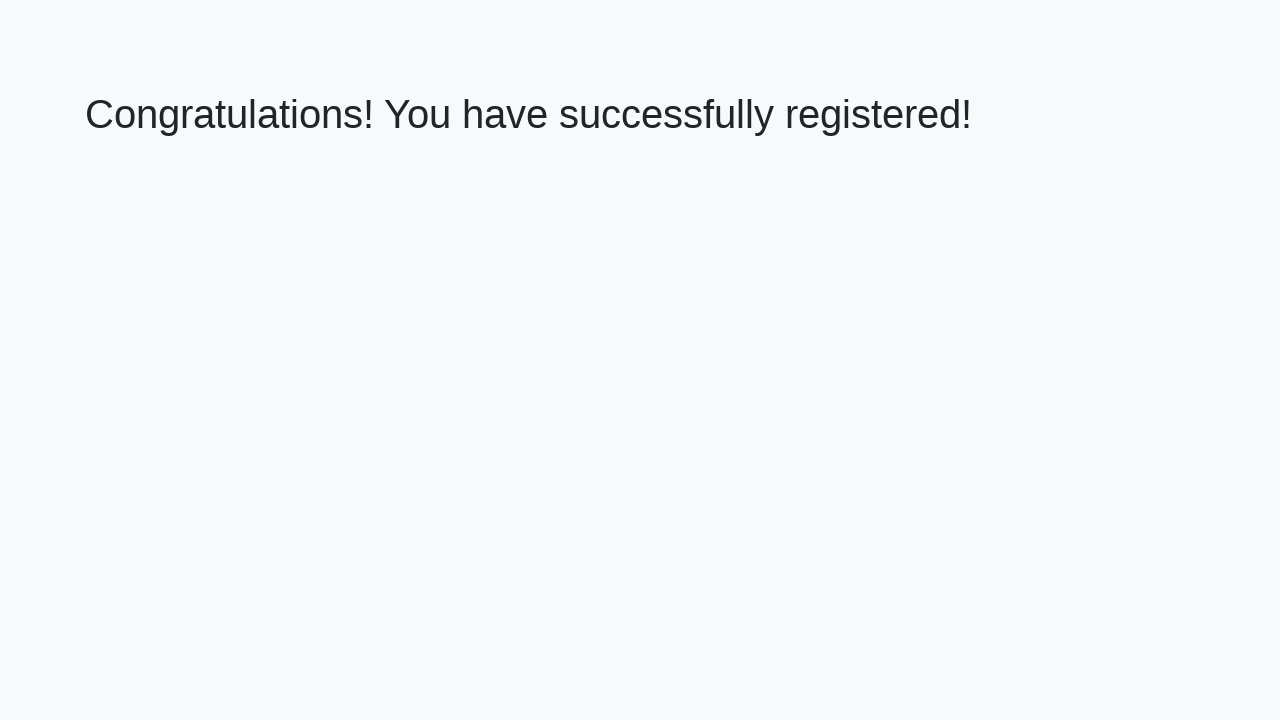

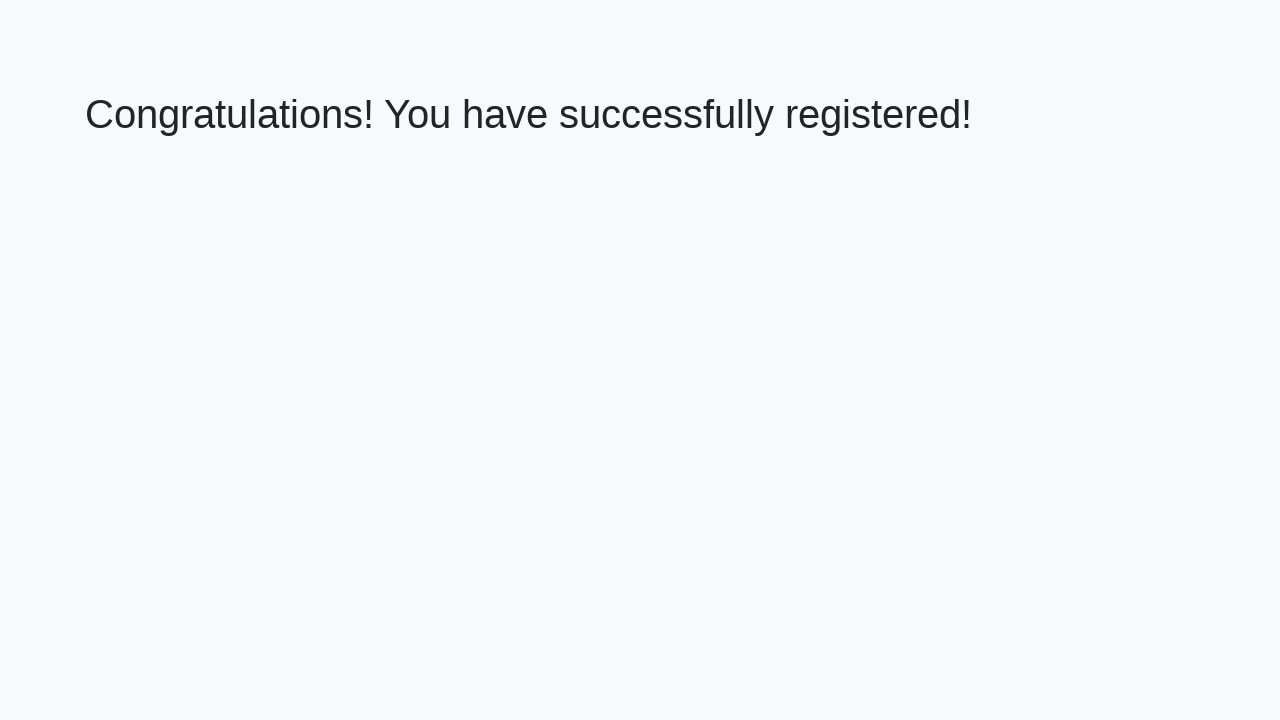